Tests browser navigation functionality by visiting two motorcycle websites and using back/forward navigation buttons

Starting URL: https://www.ktmindia.com/

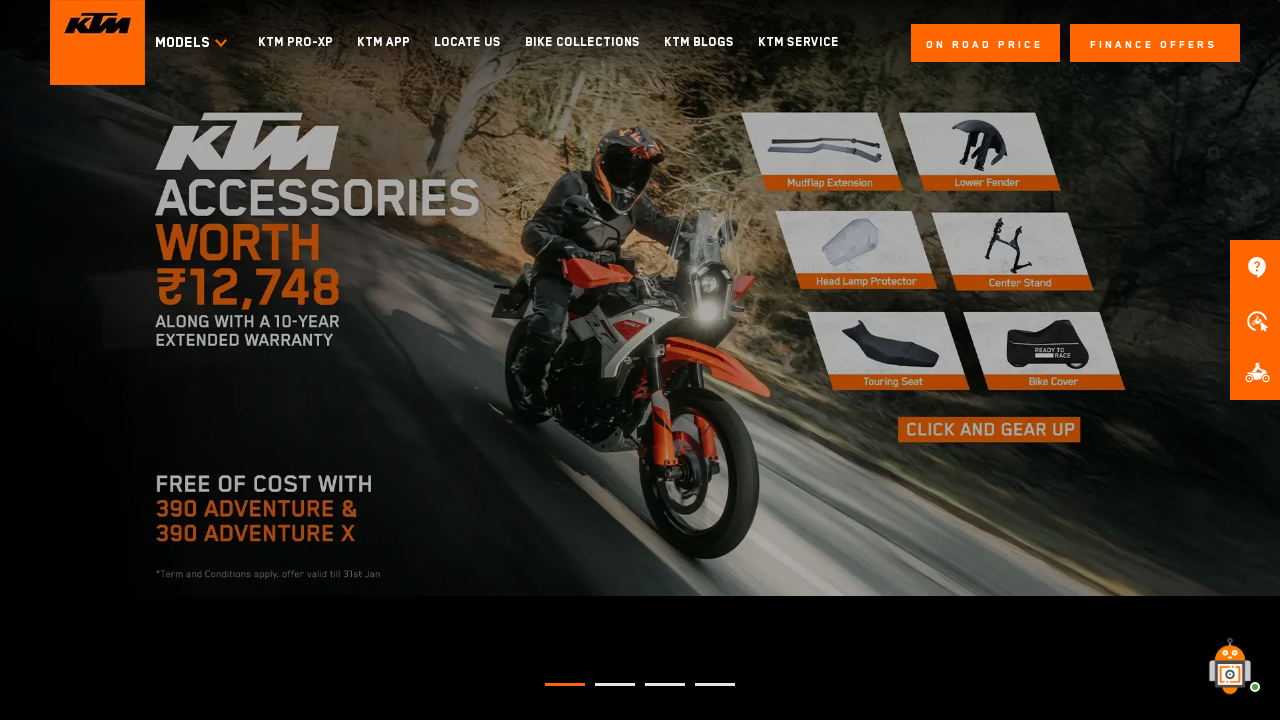

Retrieved KTM India page title
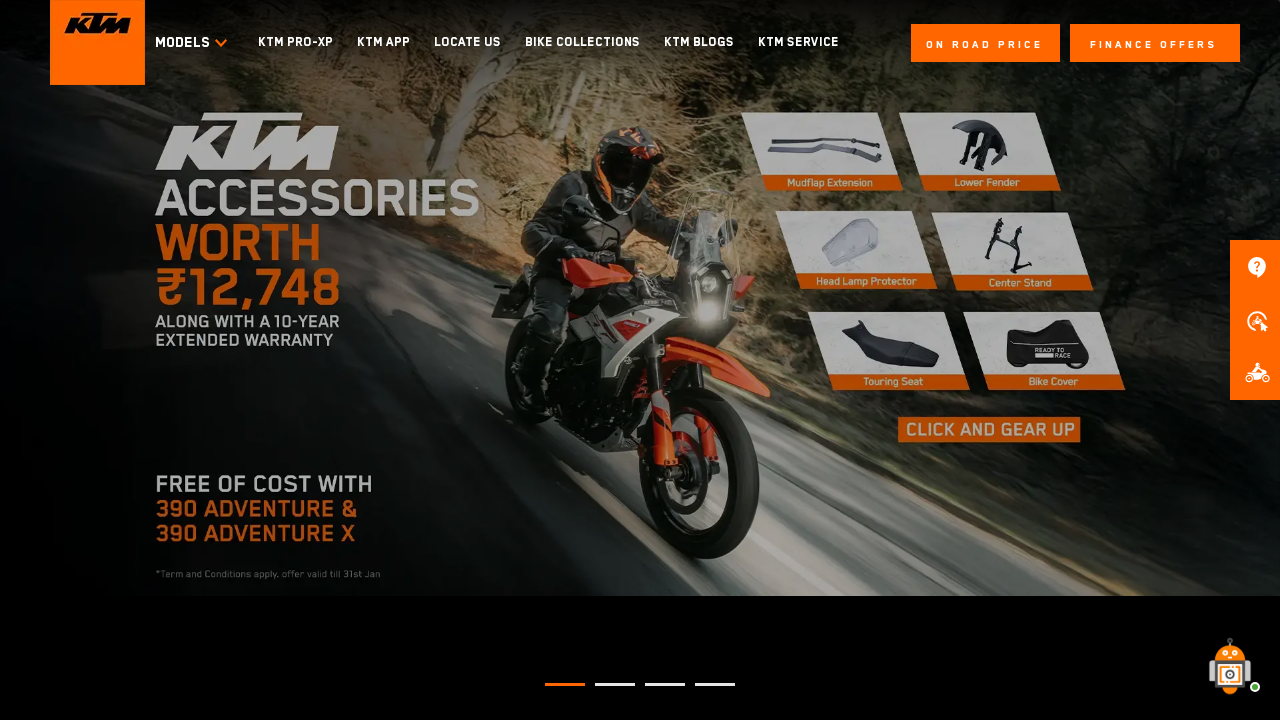

Navigated to Royal Enfield website
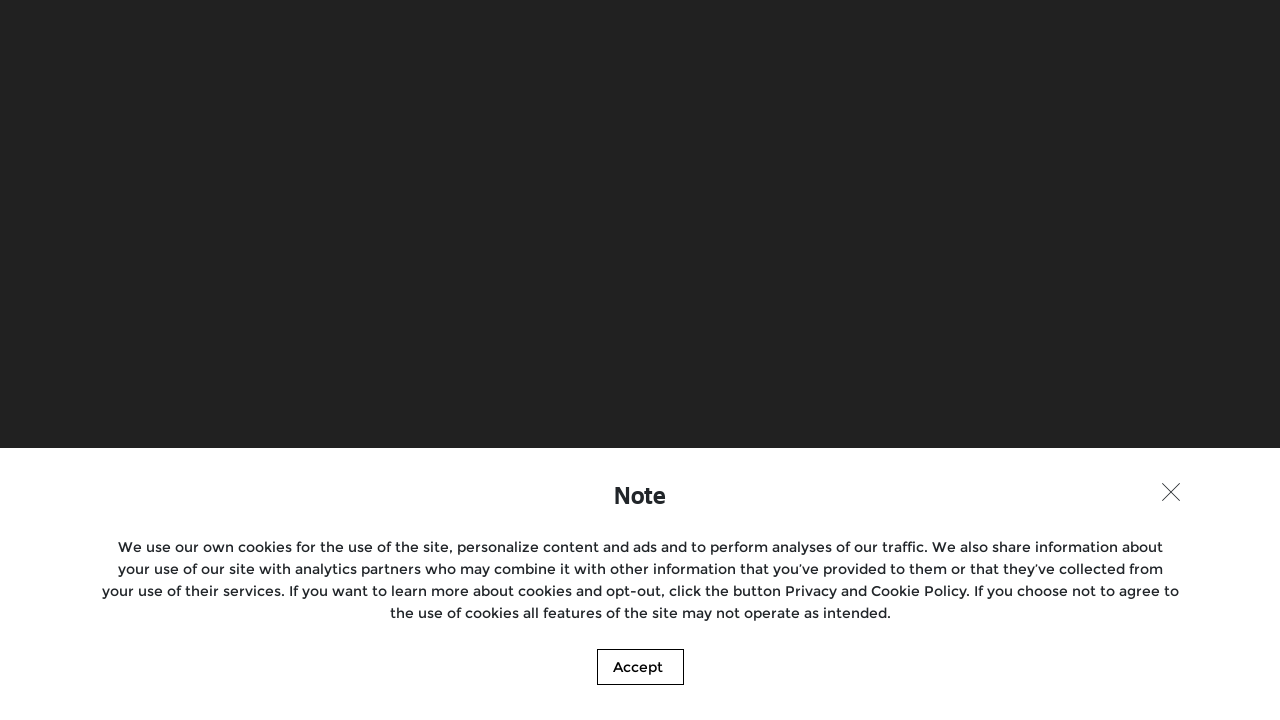

Navigated back to KTM India website using back button
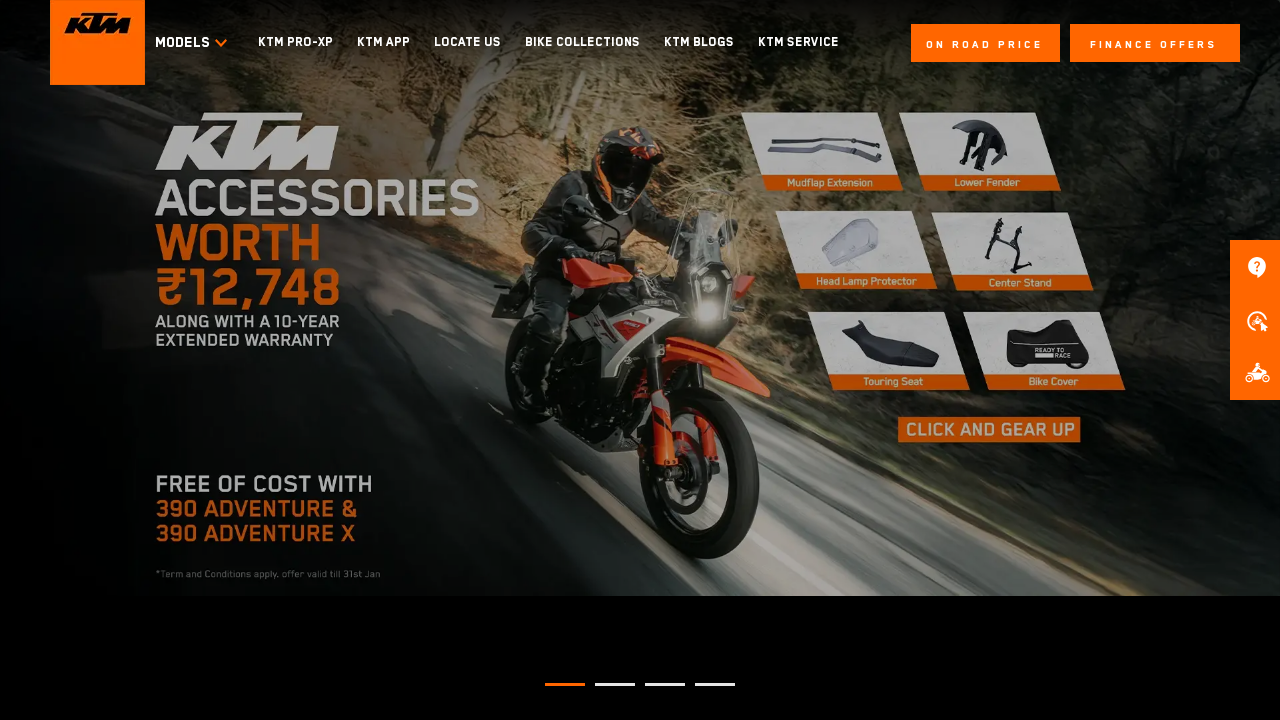

Retrieved current page title to verify navigation
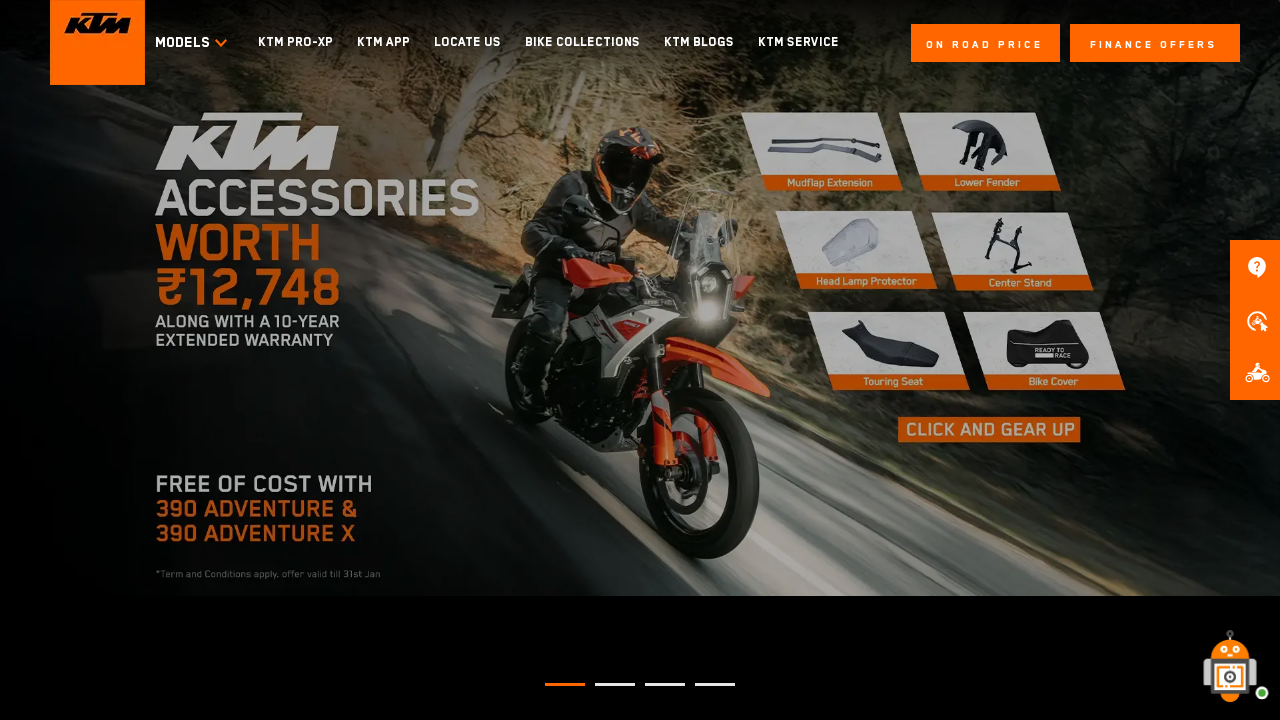

Verified we are on KTM webpage - title matches expected KTM title
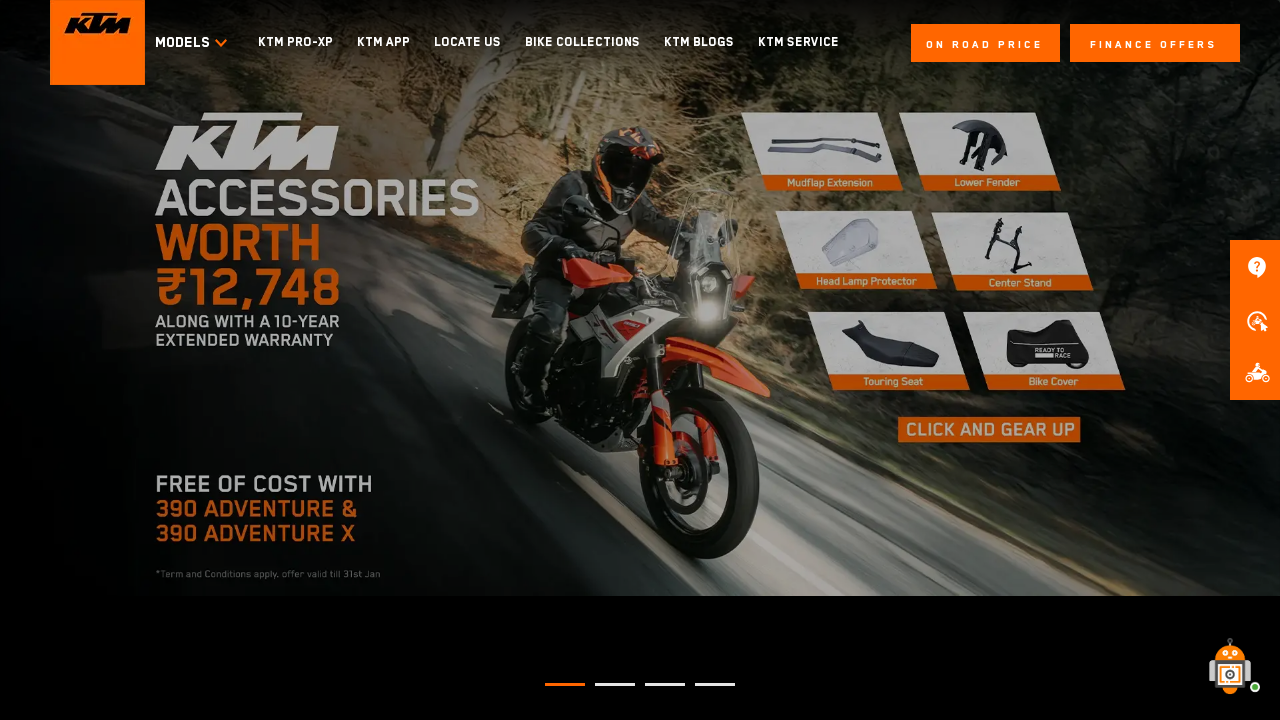

Navigated forward to Royal Enfield website using forward button
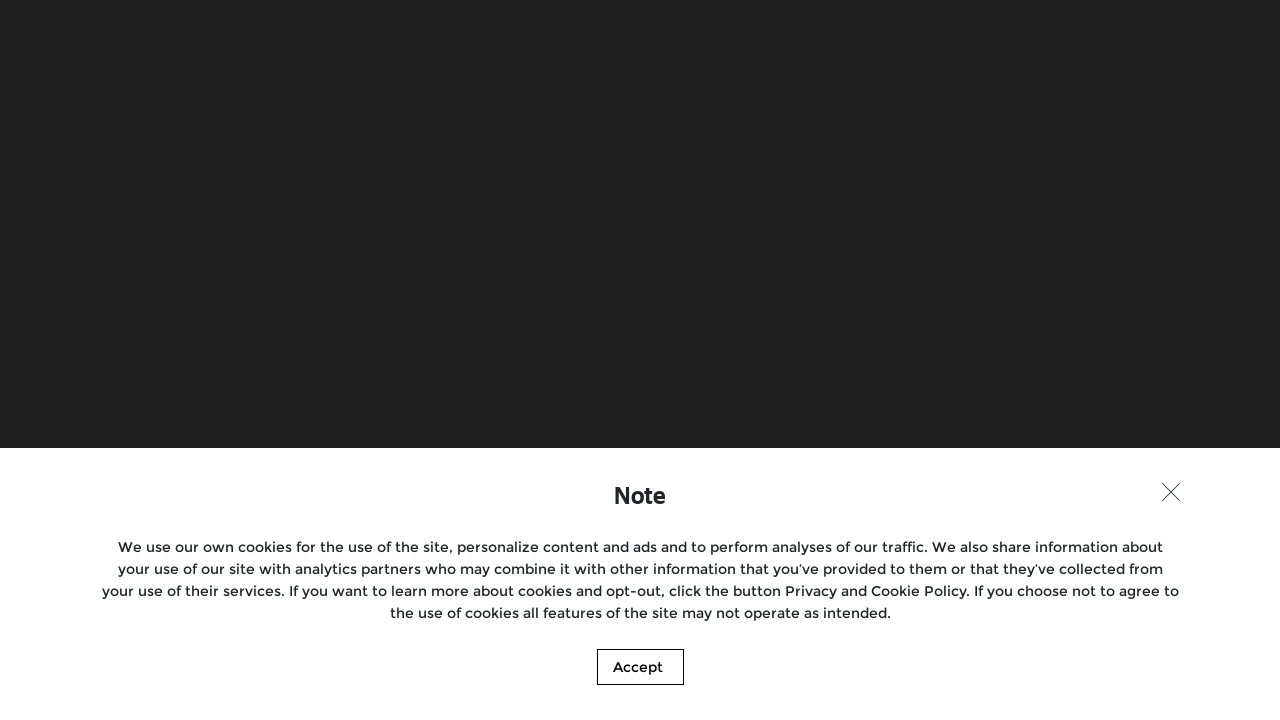

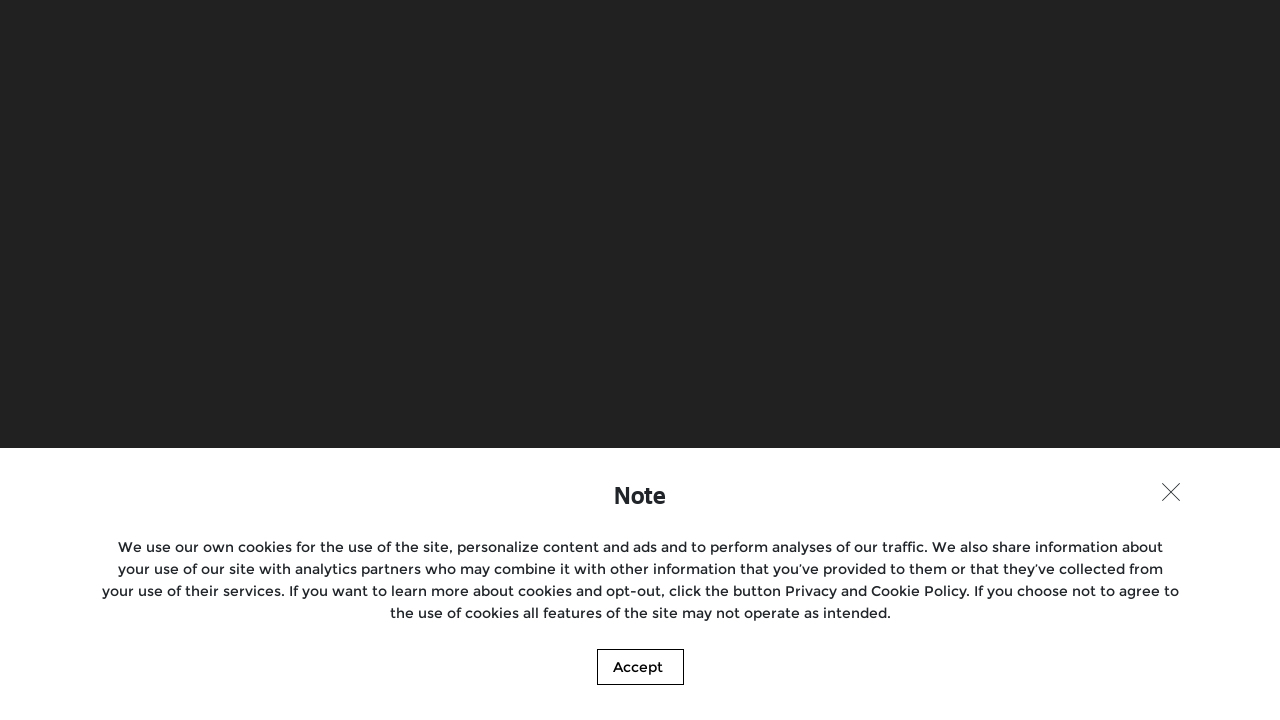